Tests scrolling and clicking by navigating to the TinyMCE editor link on the main page

Starting URL: http://the-internet.herokuapp.com/

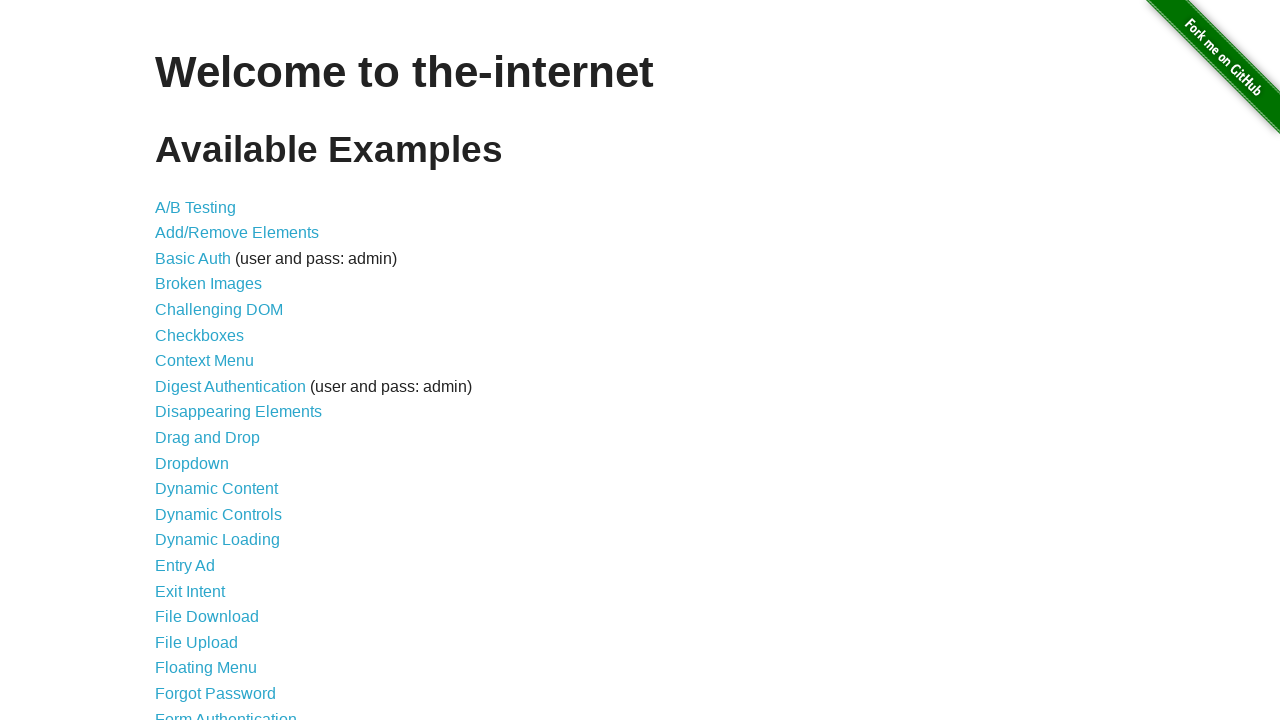

Clicked the TinyMCE editor link at (218, 651) on a[href='/tinymce']
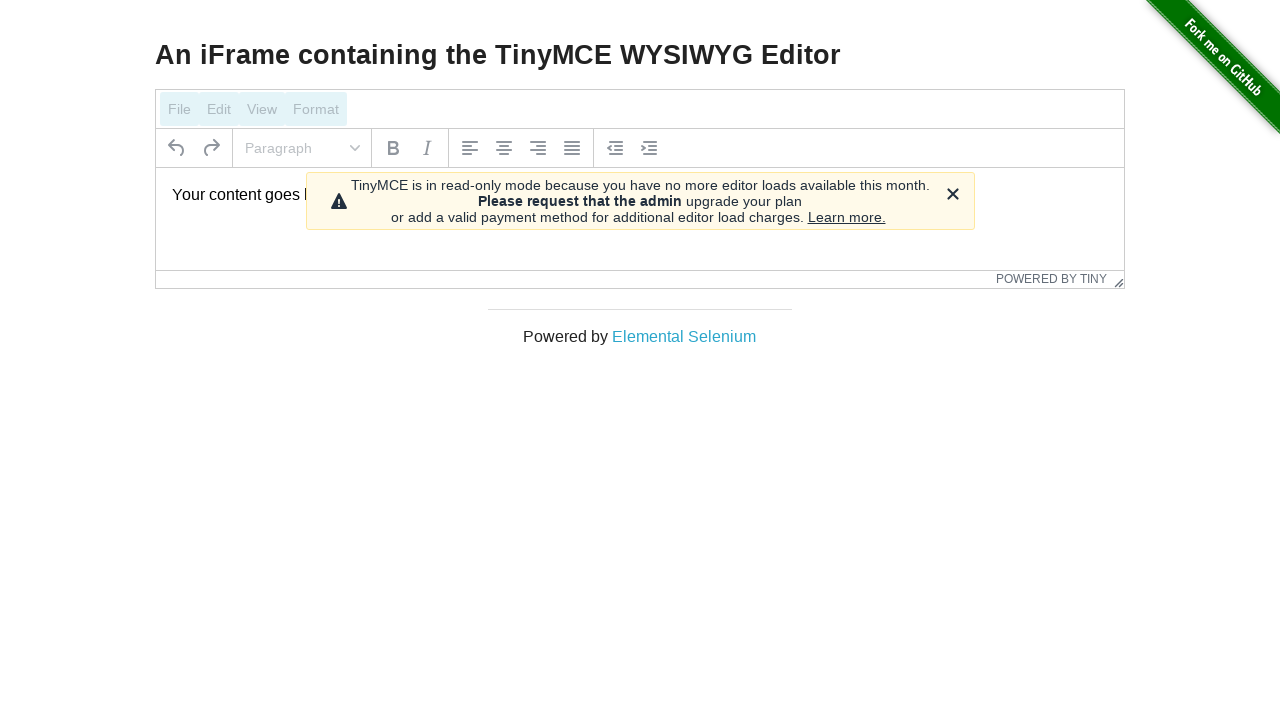

TinyMCE editor page loaded successfully
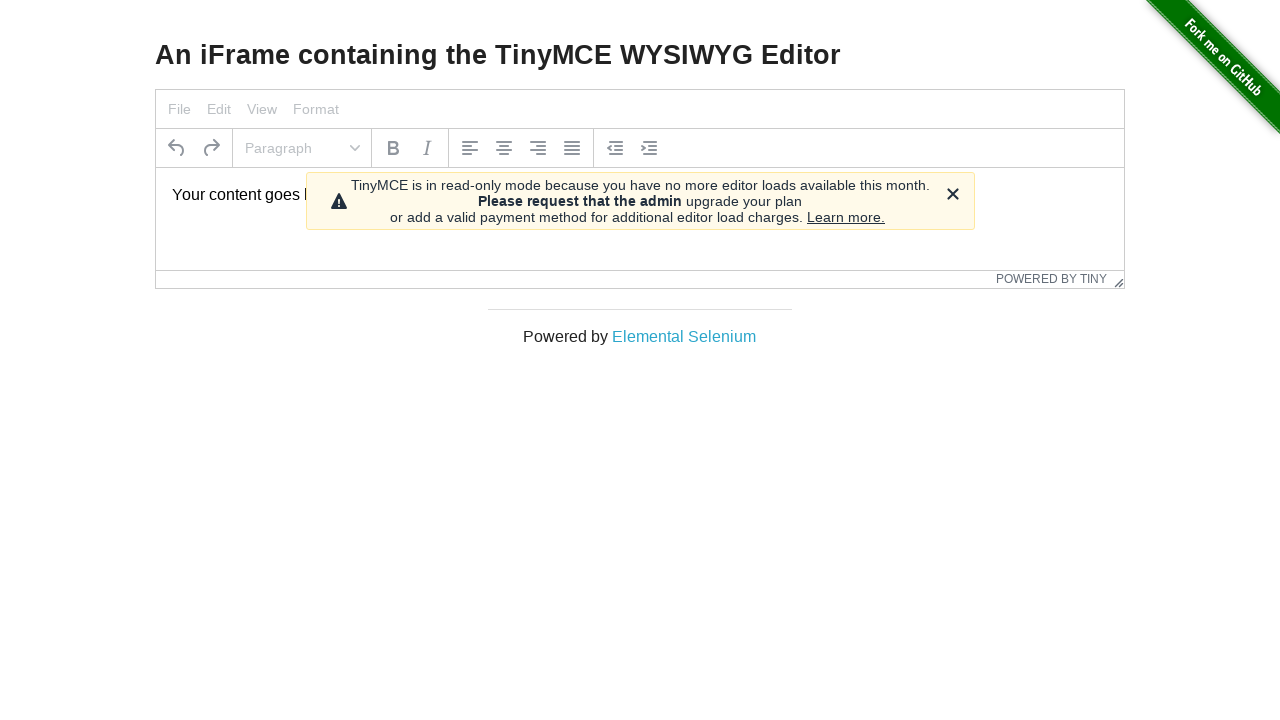

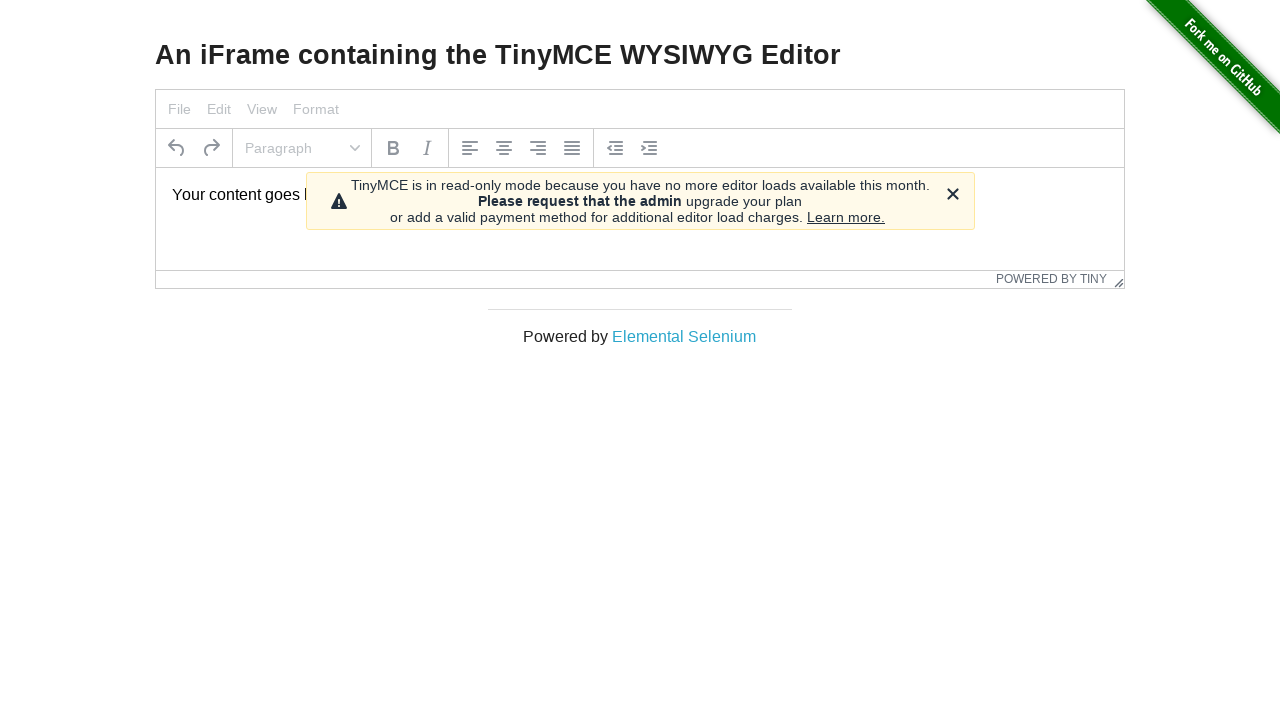